Fills out the text box form with user details (name, email, addresses) and verifies the submitted data appears in the output section

Starting URL: https://demoqa.com/text-box

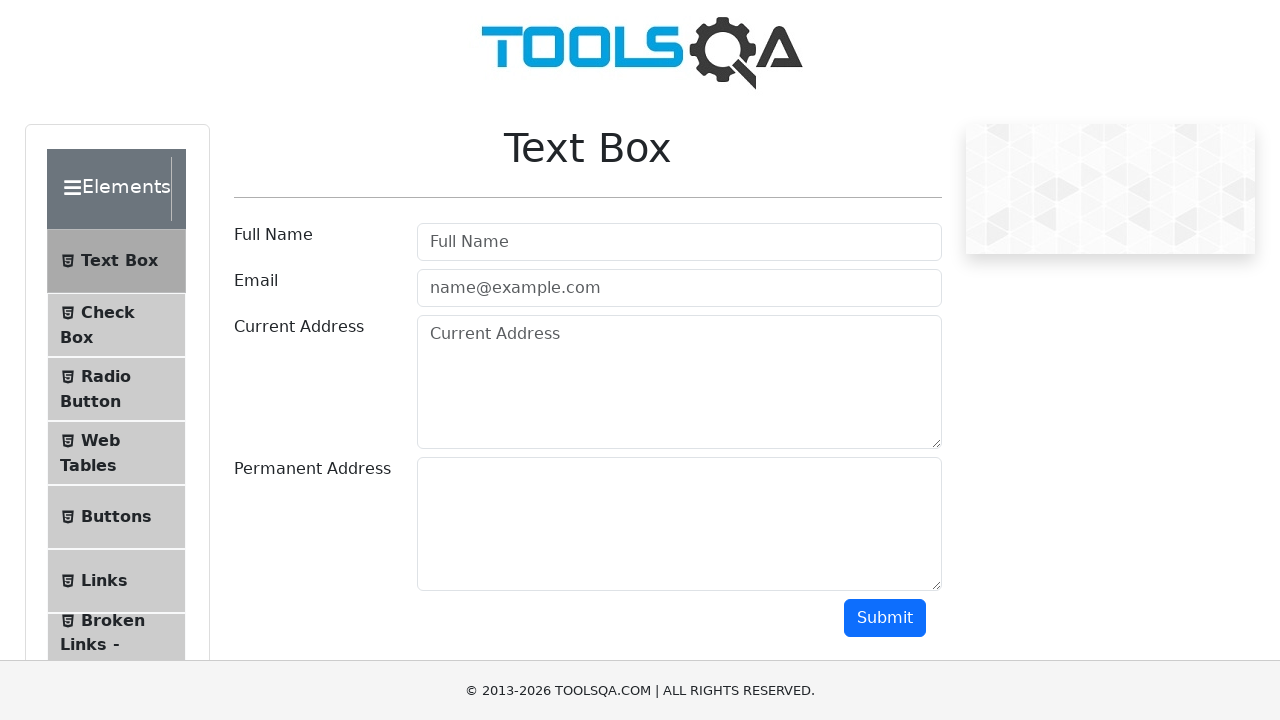

Filled userName field with 'Sarah Johnson' on xpath=//*[@id='userName']
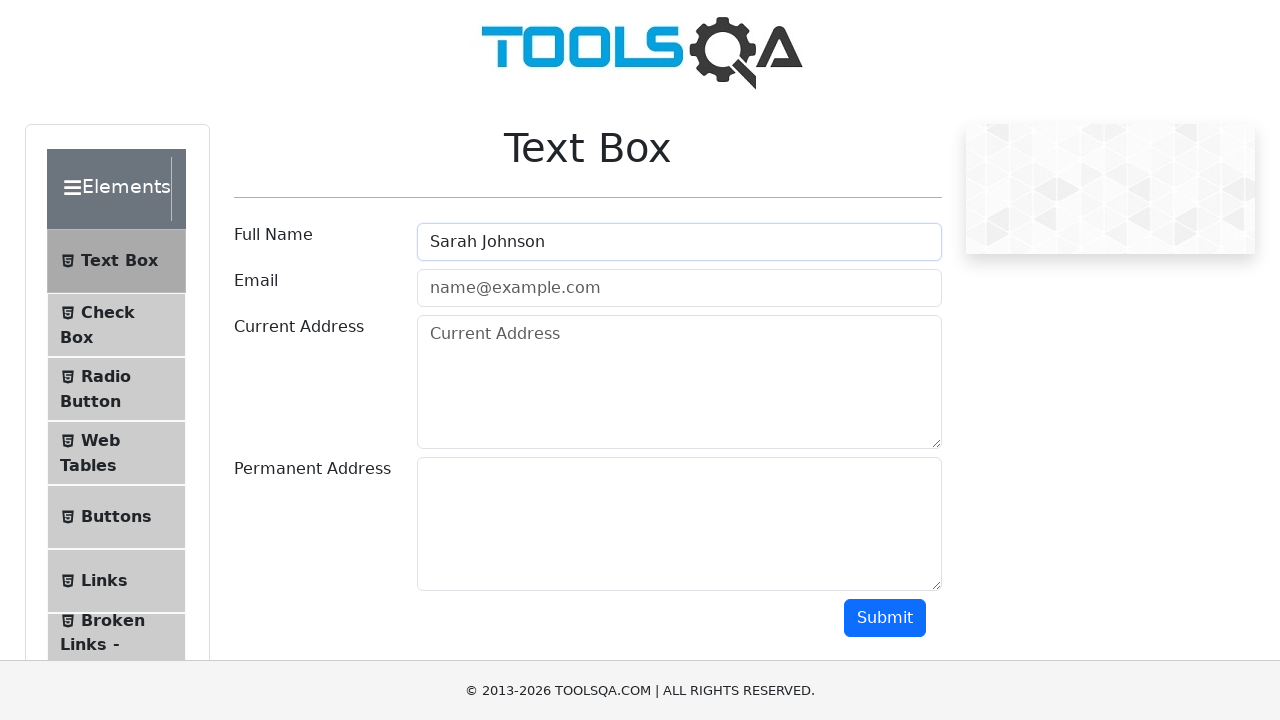

Filled userEmail field with 'sarah.johnson@example.com' on #userEmail
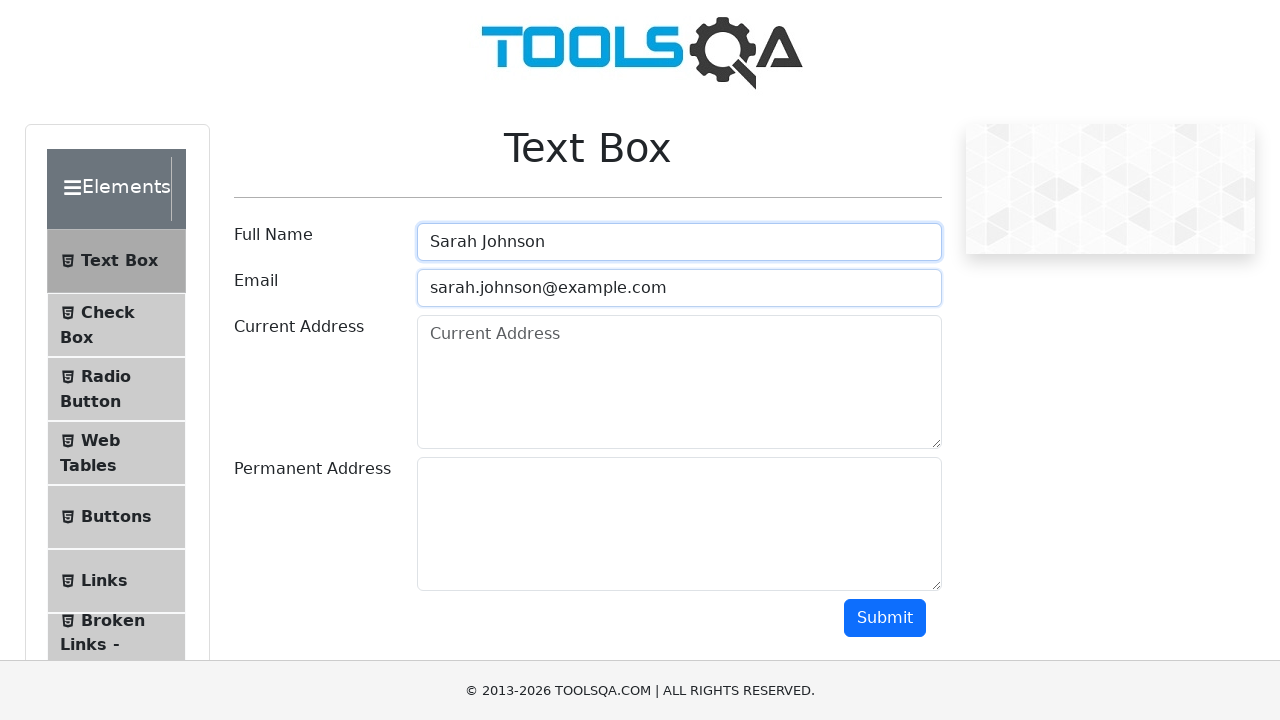

Filled currentAddress field with '456 Oak Street, Seattle, WA 98101' on #currentAddress
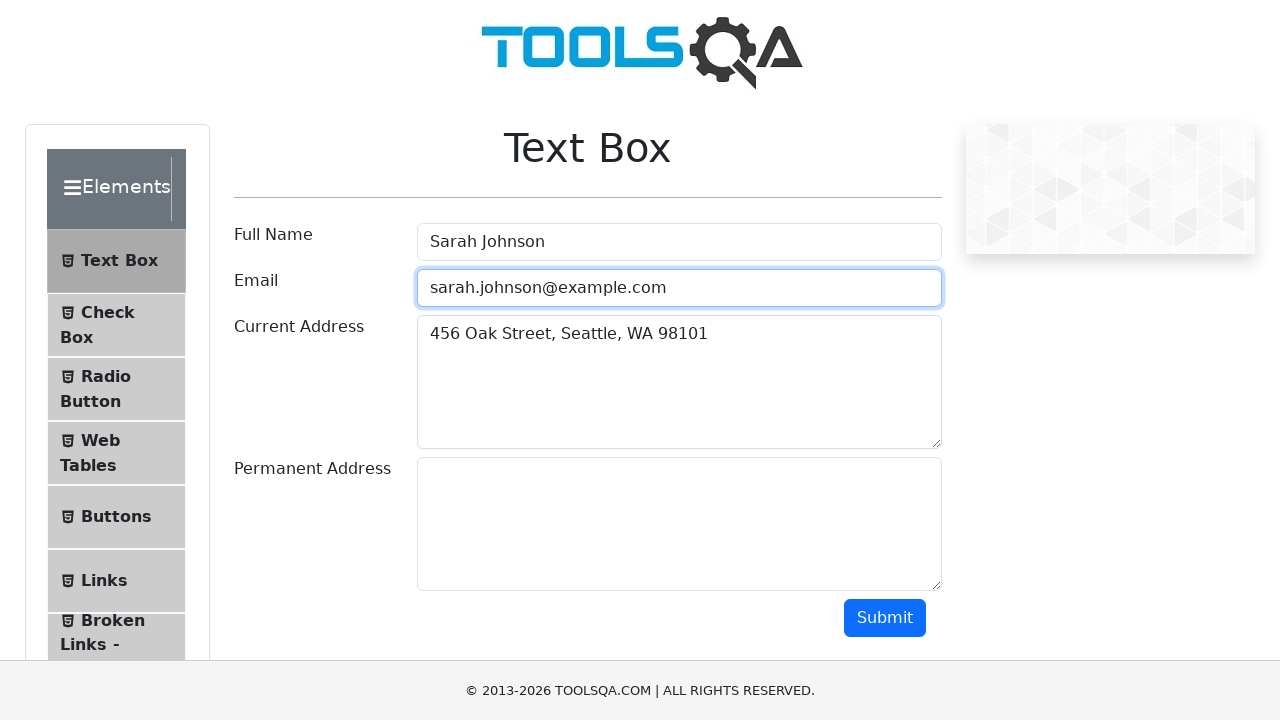

Filled permanentAddress field with '789 Pine Avenue, Portland, OR 97201' on #permanentAddress
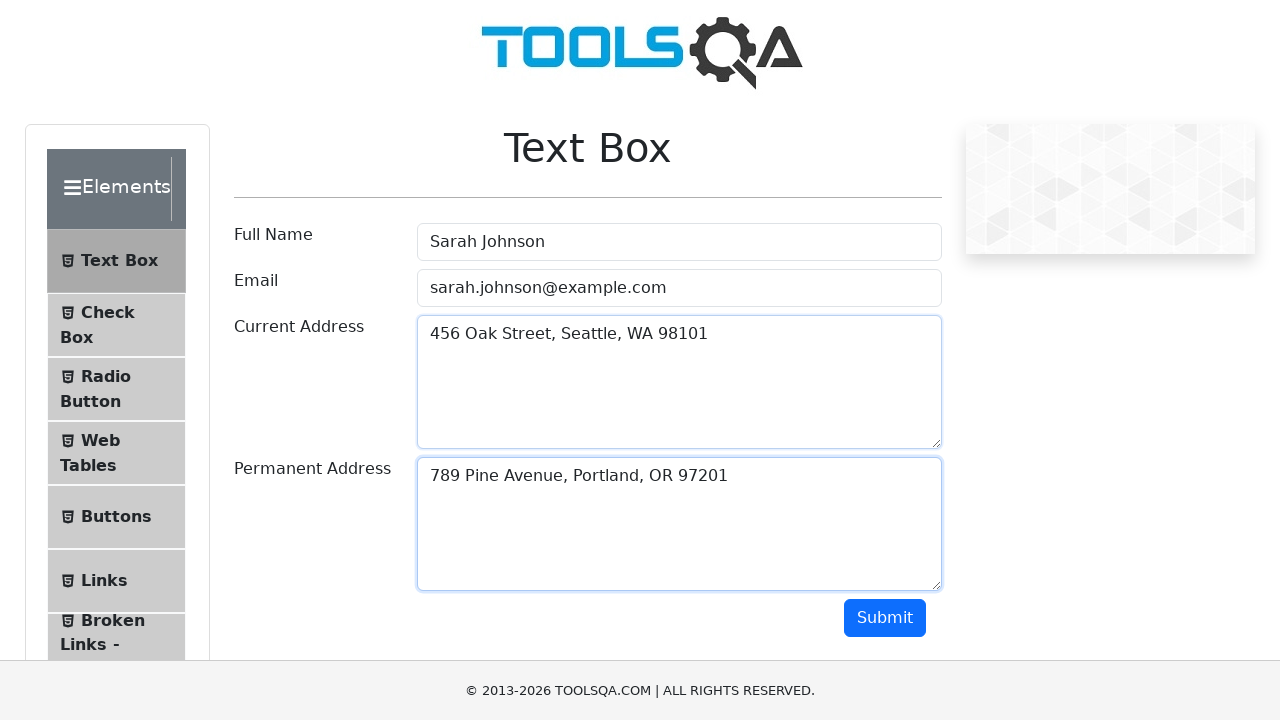

Clicked Submit button to submit the form at (885, 618) on internal:text="Submit"i
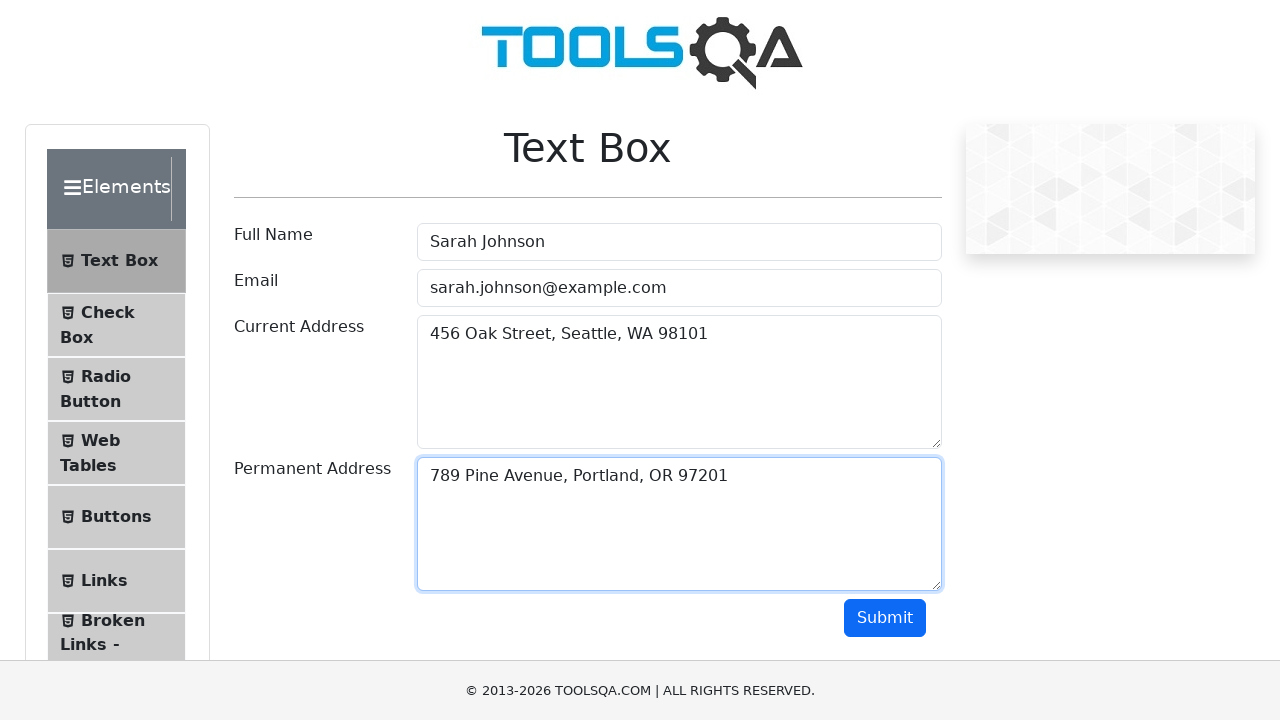

Waited for output section to appear
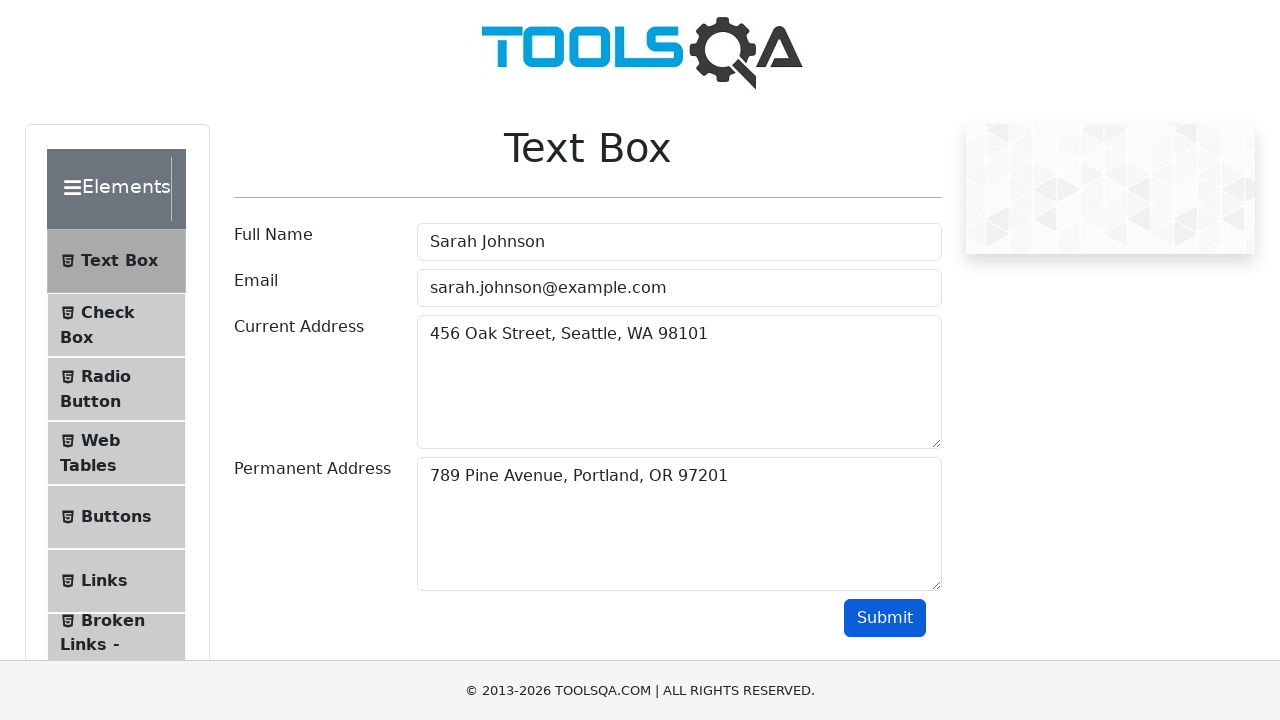

Retrieved output text content
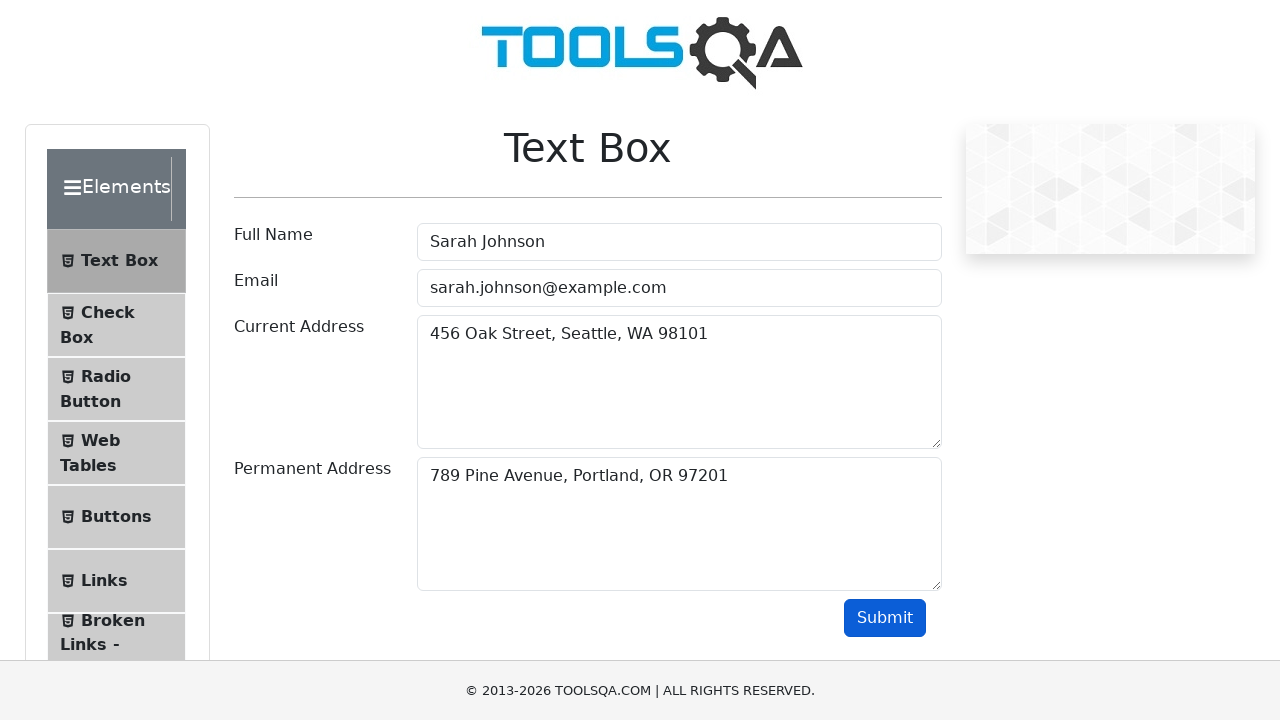

Verified output text is not None
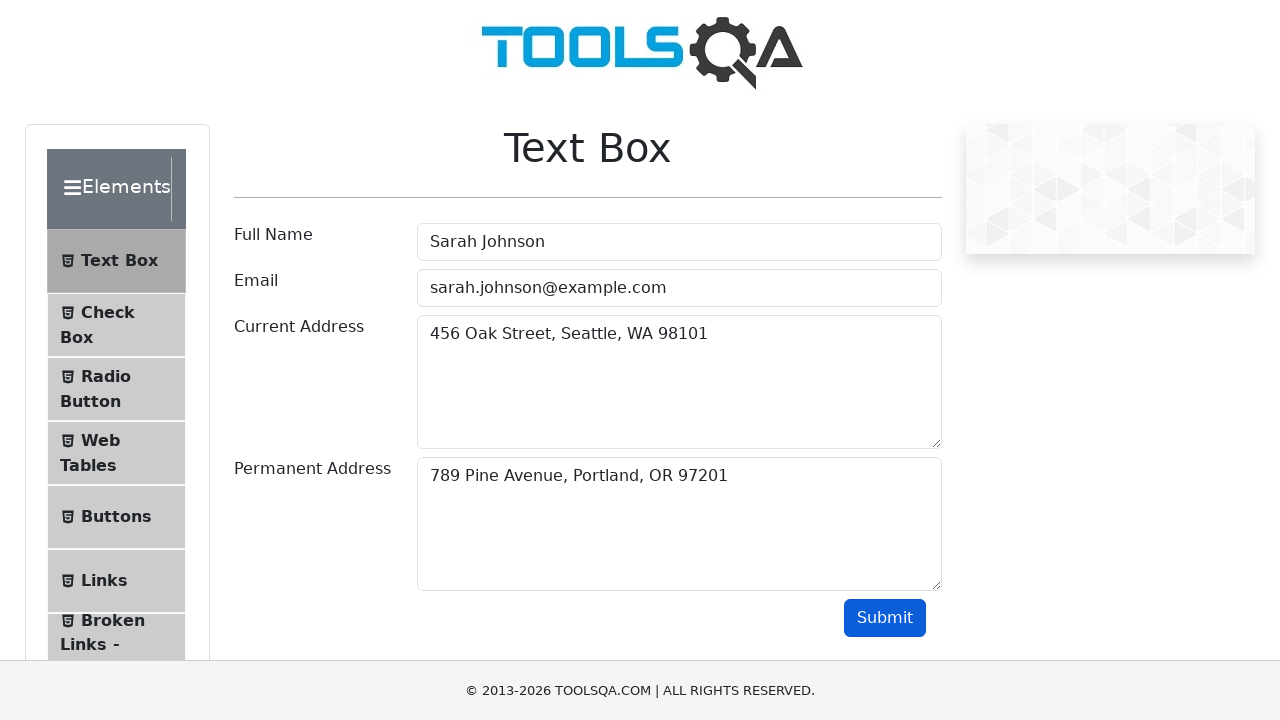

Verified 'Sarah Johnson' is present in output
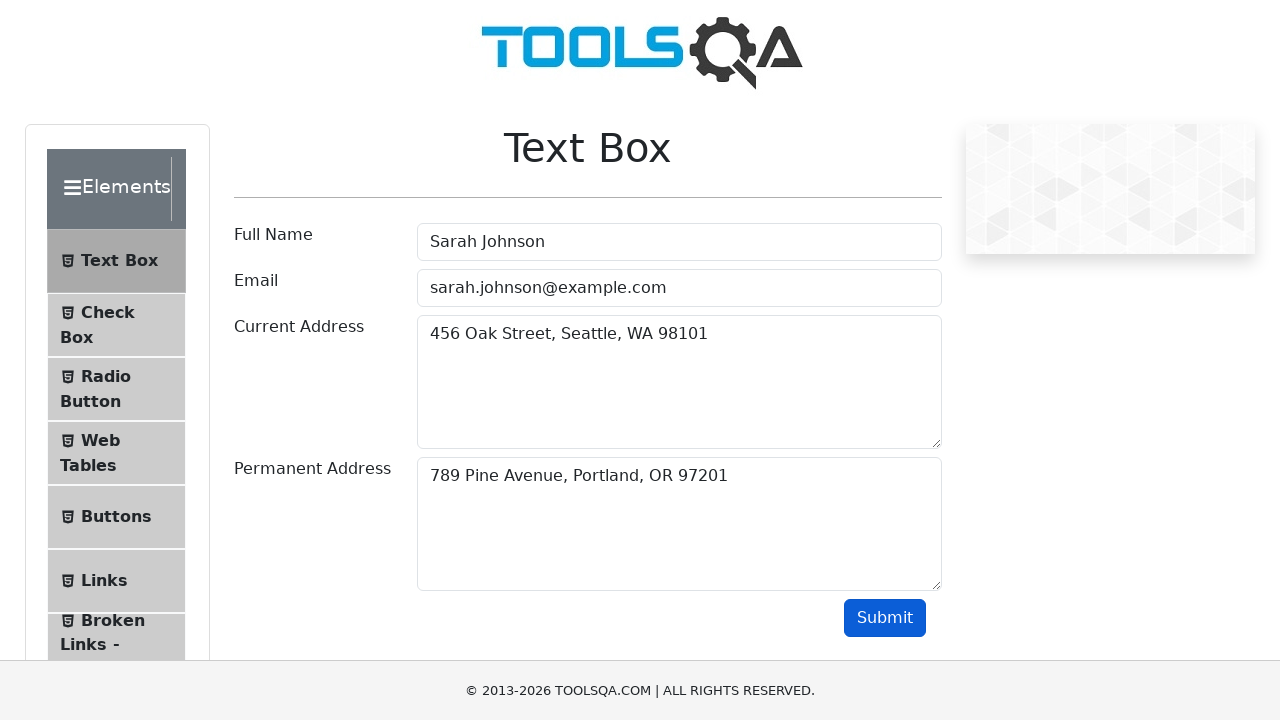

Verified 'sarah.johnson@example.com' is present in output
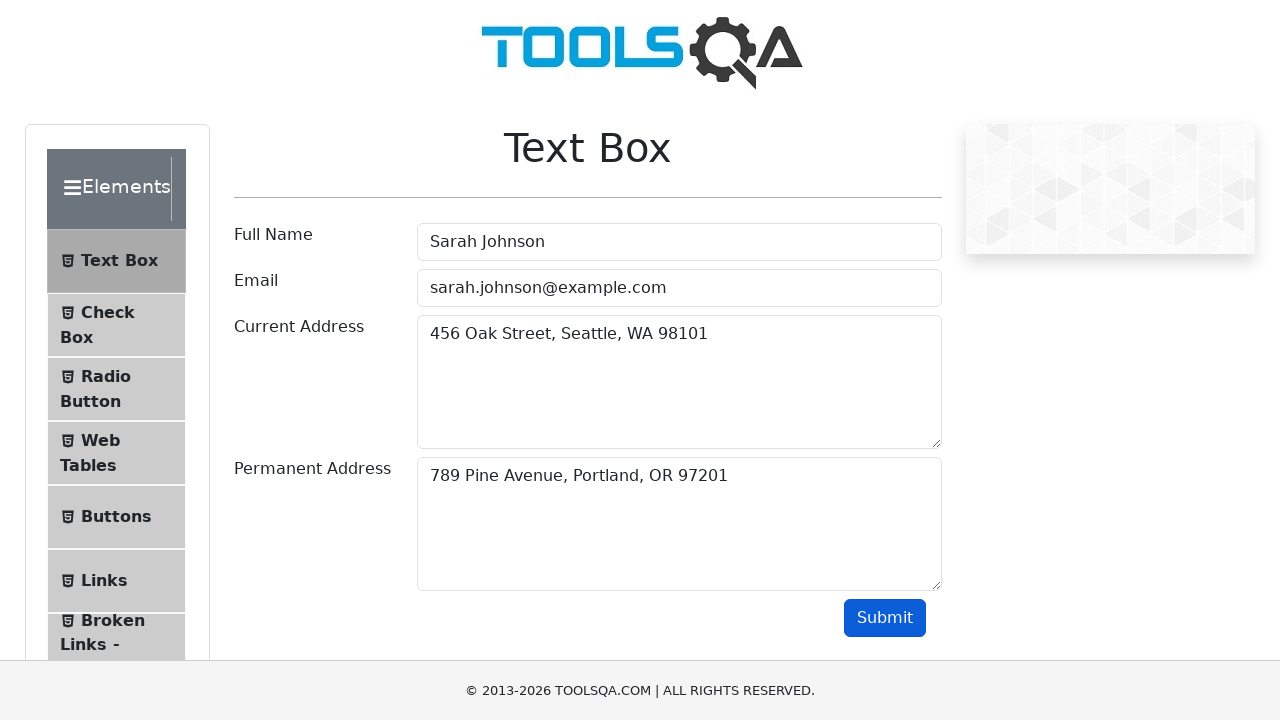

Verified '456 Oak Street, Seattle, WA 98101' is present in output
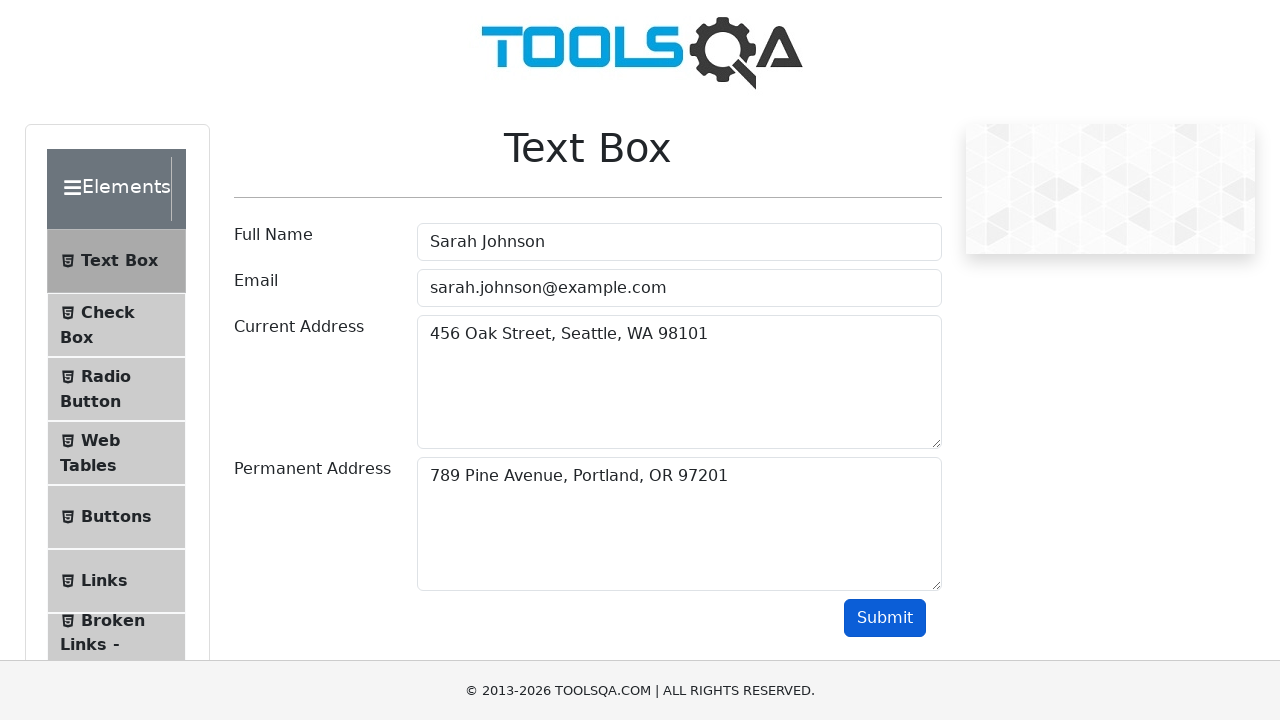

Verified '789 Pine Avenue, Portland, OR 97201' is present in output
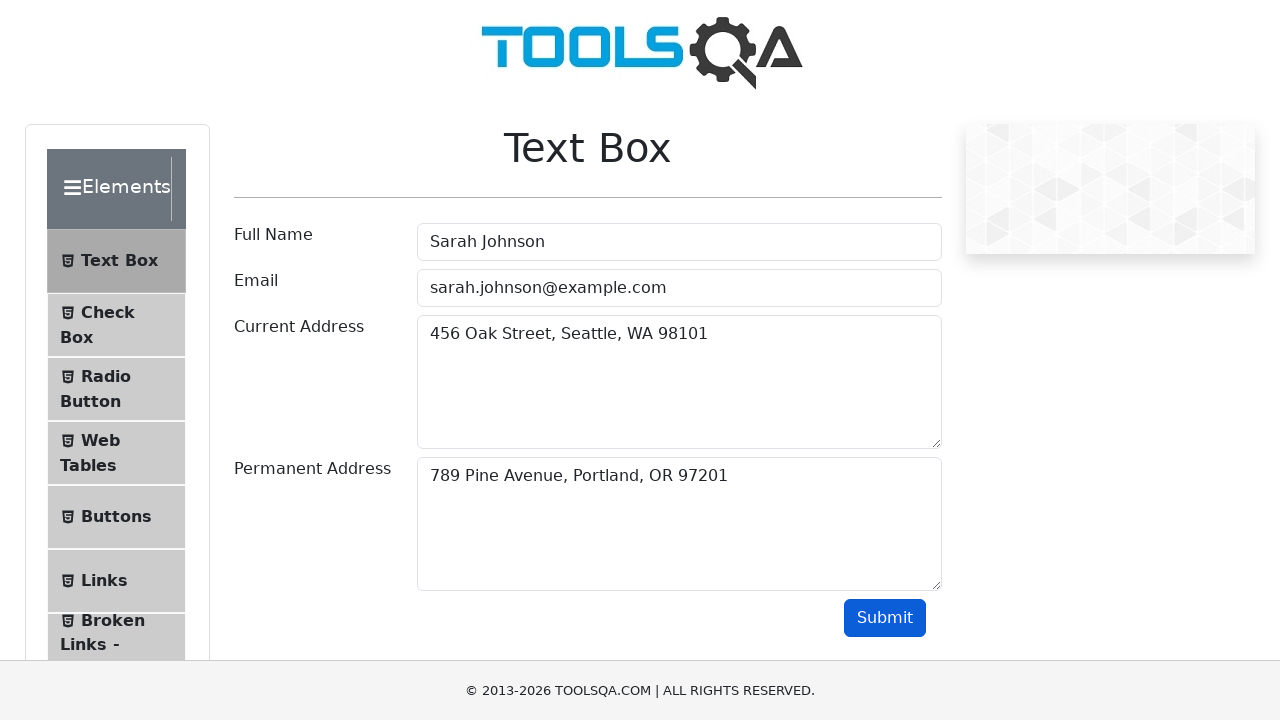

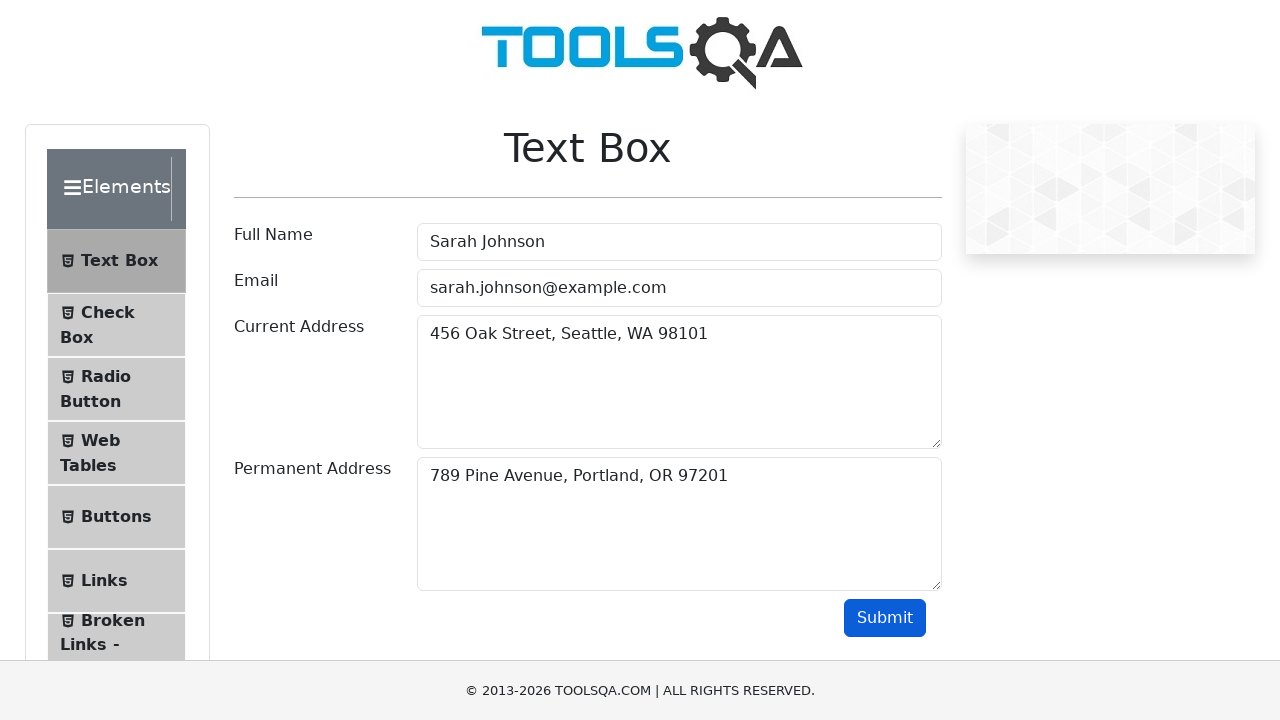